Tests copy and paste functionality by typing text in an input field, selecting all with Ctrl+A, copying with Ctrl+C, and pasting into a textarea with Ctrl+V

Starting URL: https://bonigarcia.dev/selenium-webdriver-java/web-form.html

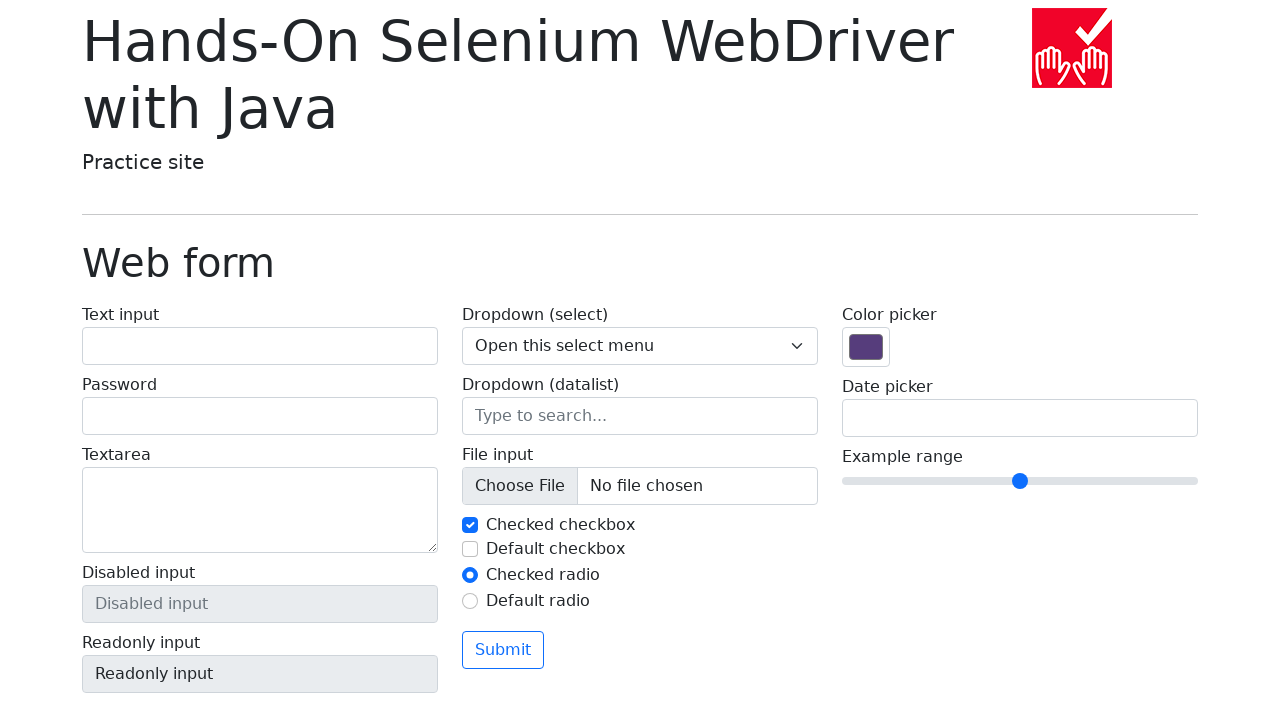

Located input field with name 'my-text'
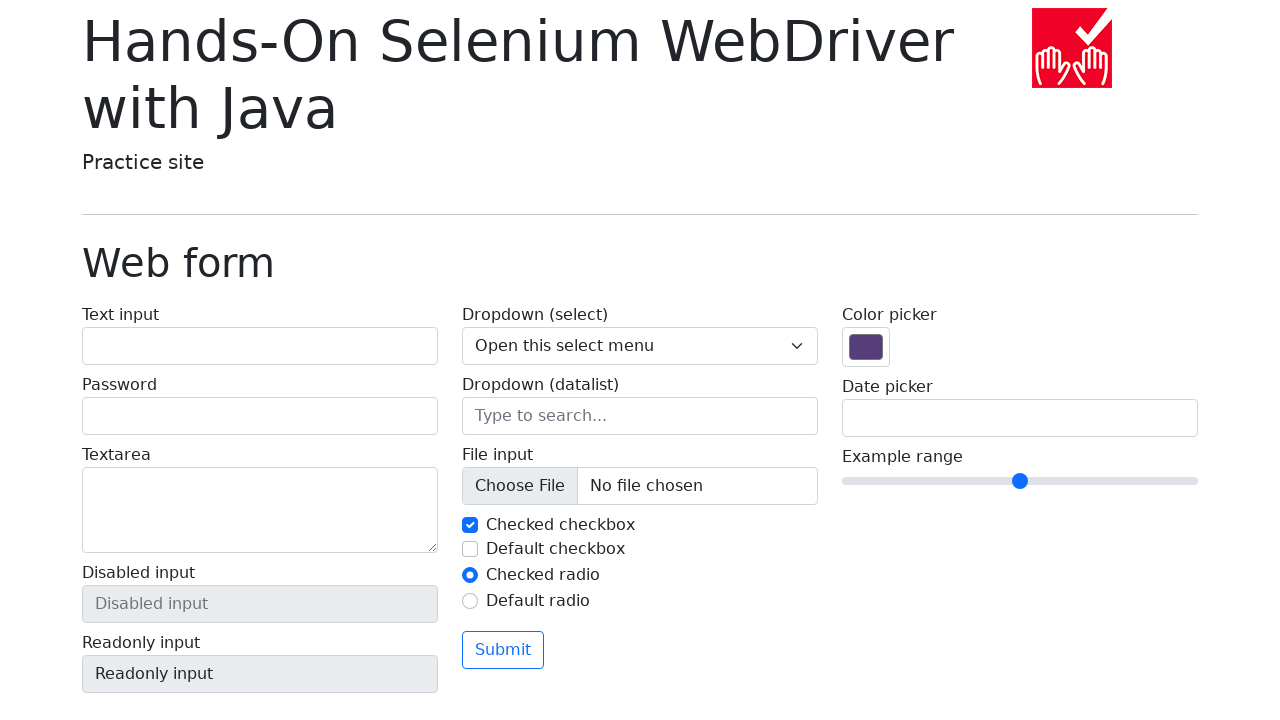

Located textarea field with name 'my-textarea'
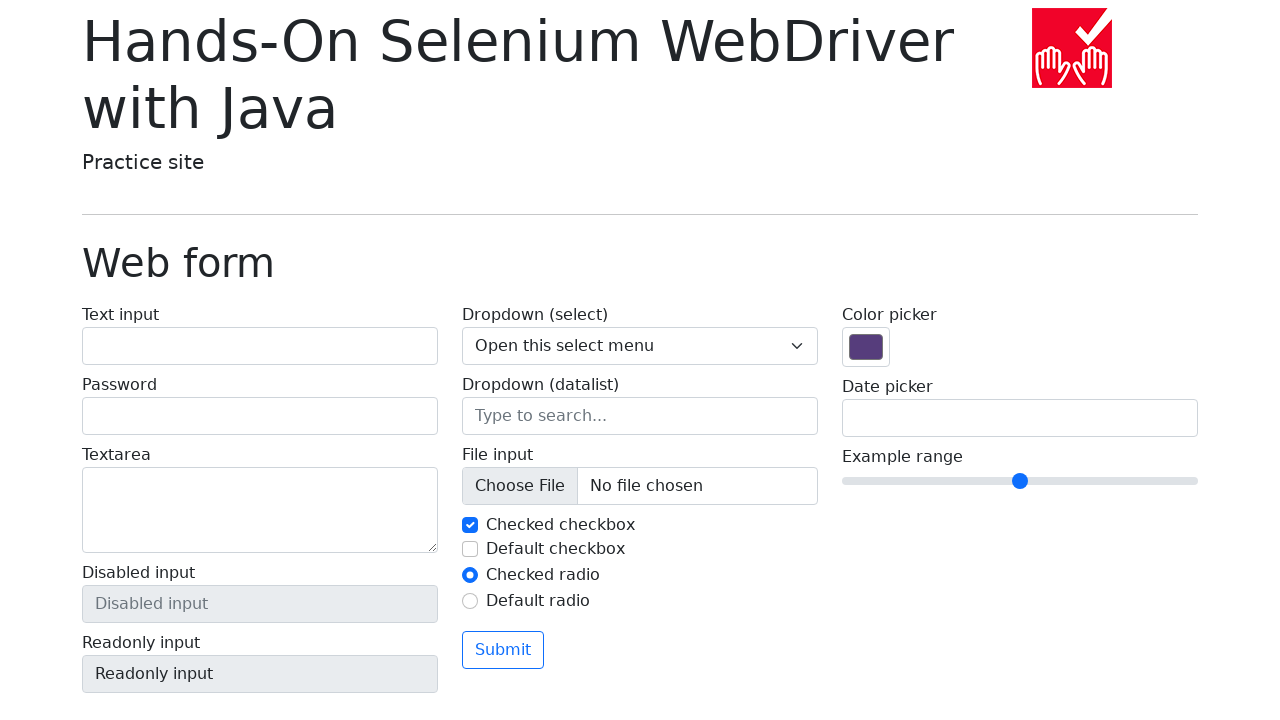

Determined modifier key: Control
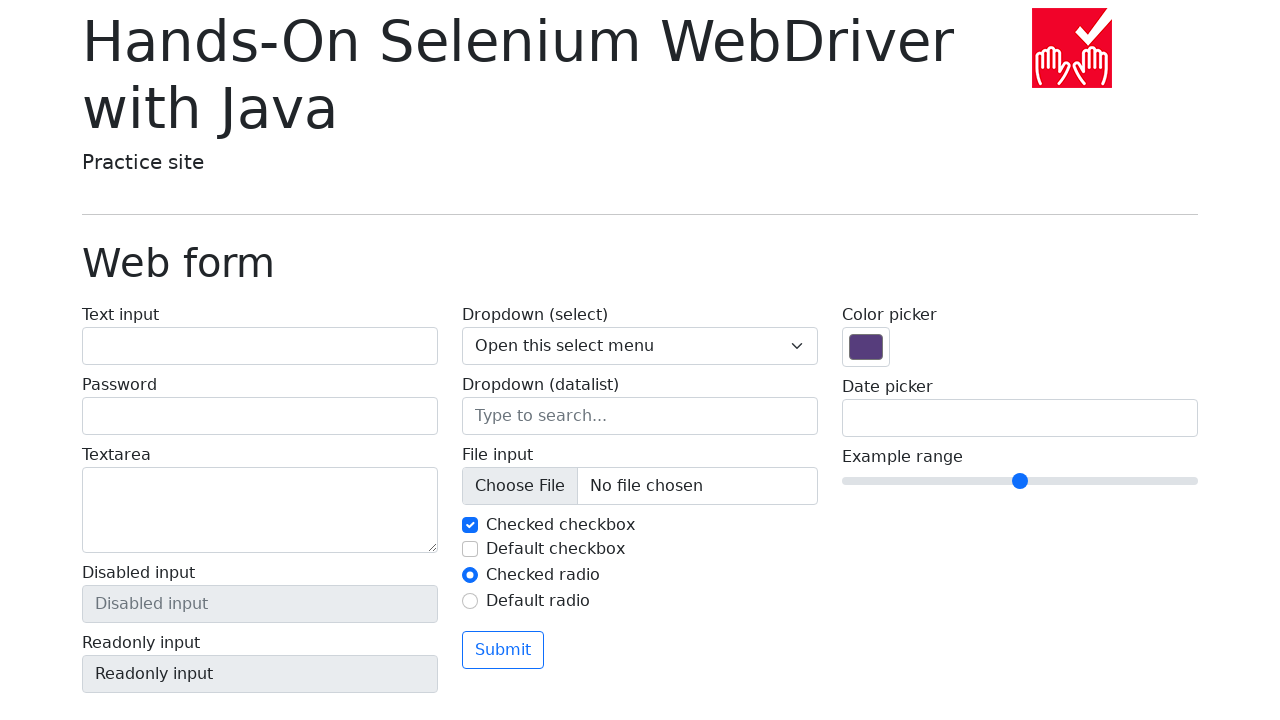

Filled input field with 'hello world' on input[name='my-text']
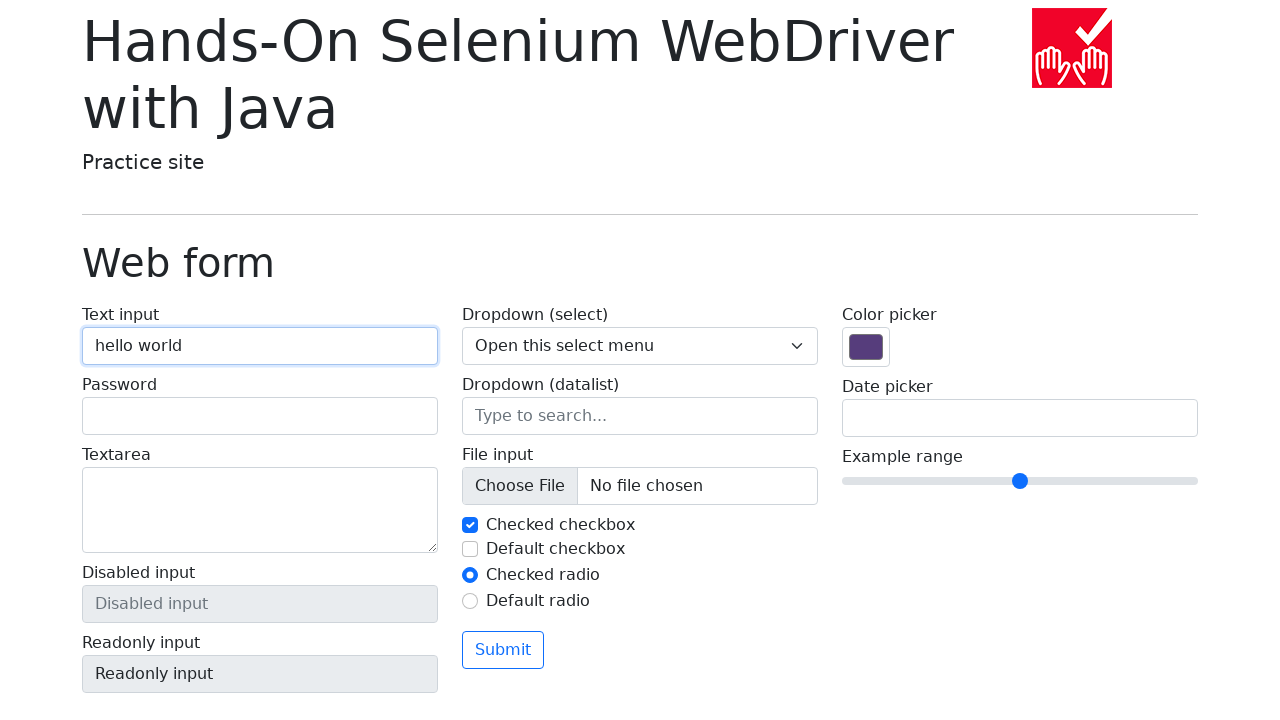

Focused on input field on input[name='my-text']
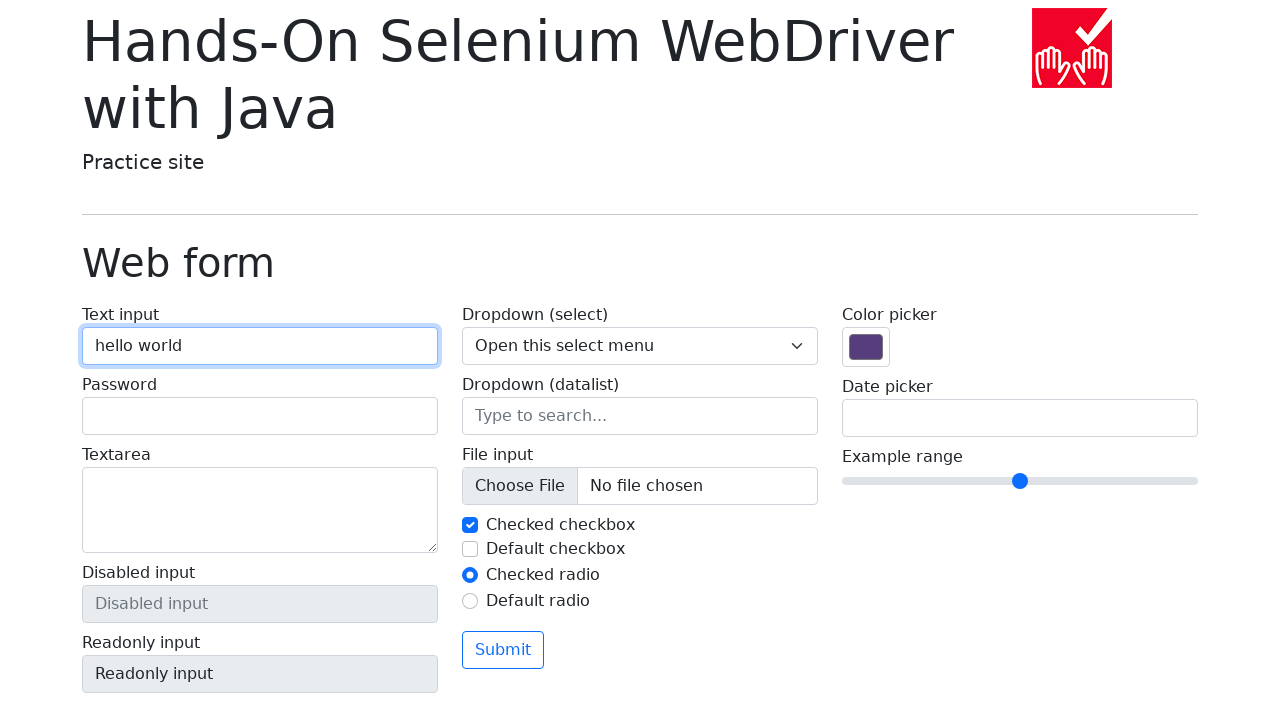

Pressed Control+A to select all text in input field
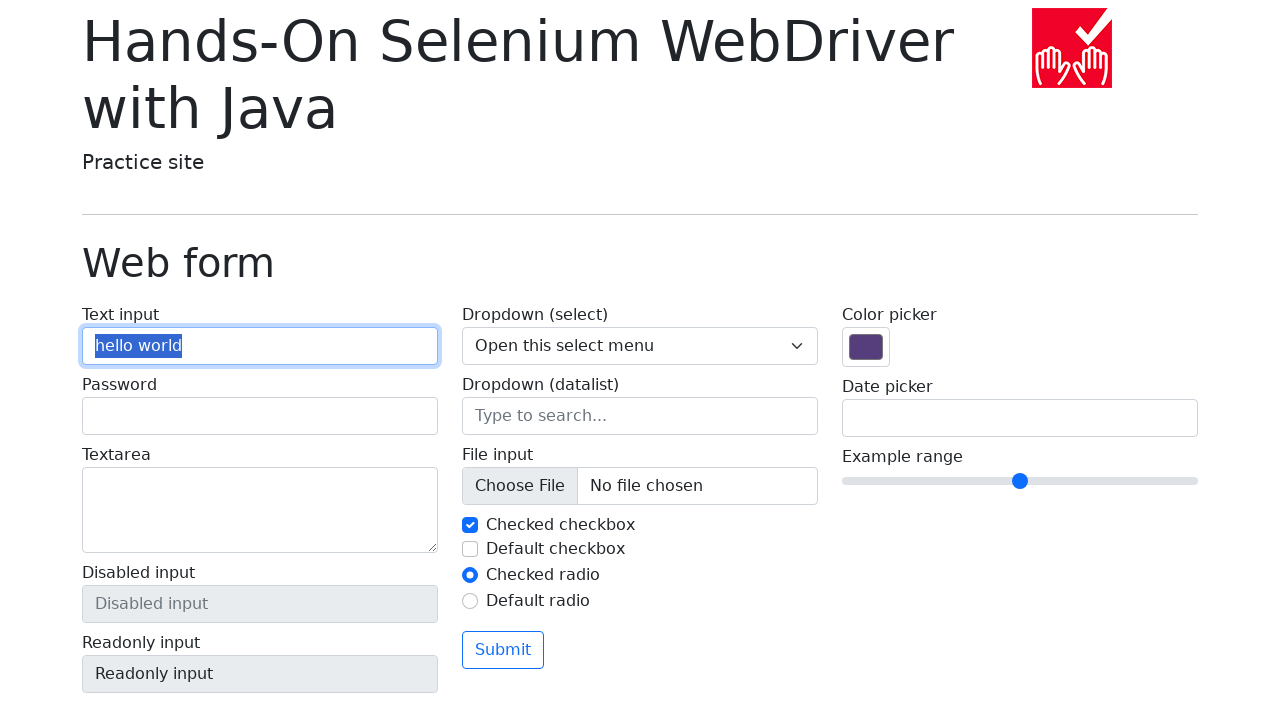

Pressed Control+C to copy selected text
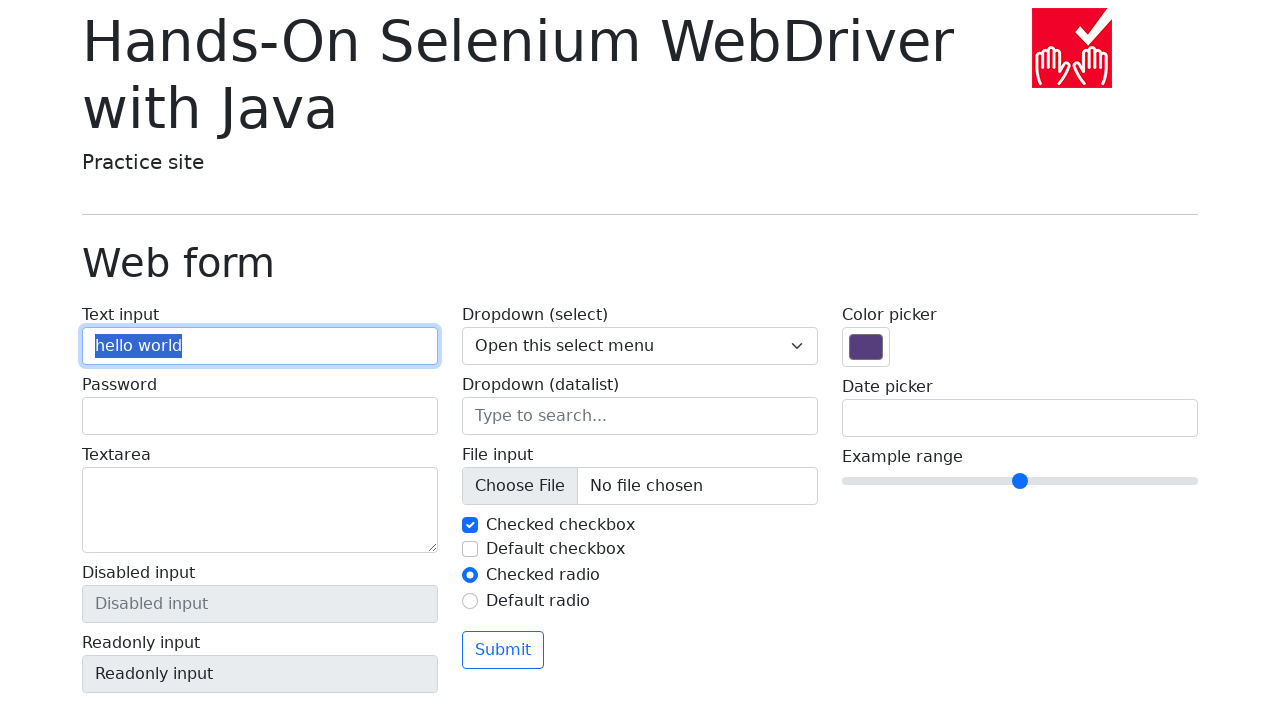

Focused on textarea field on textarea[name='my-textarea']
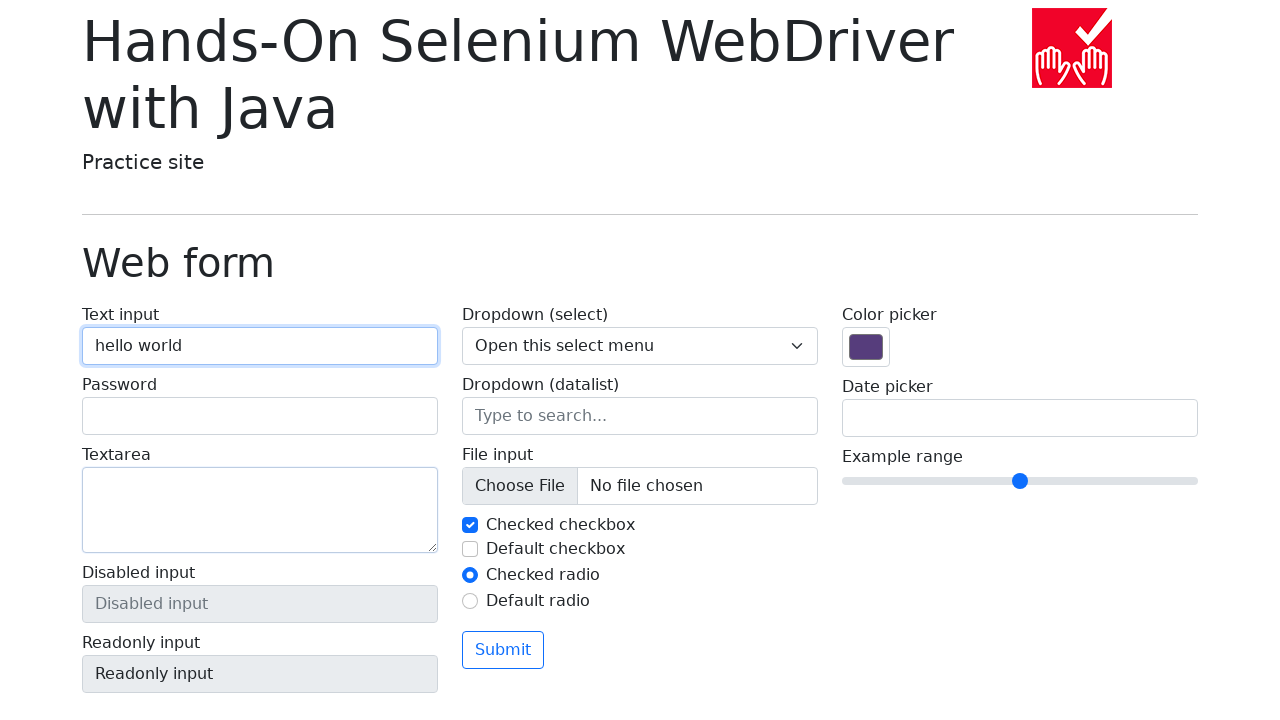

Pressed Control+V to paste copied text into textarea
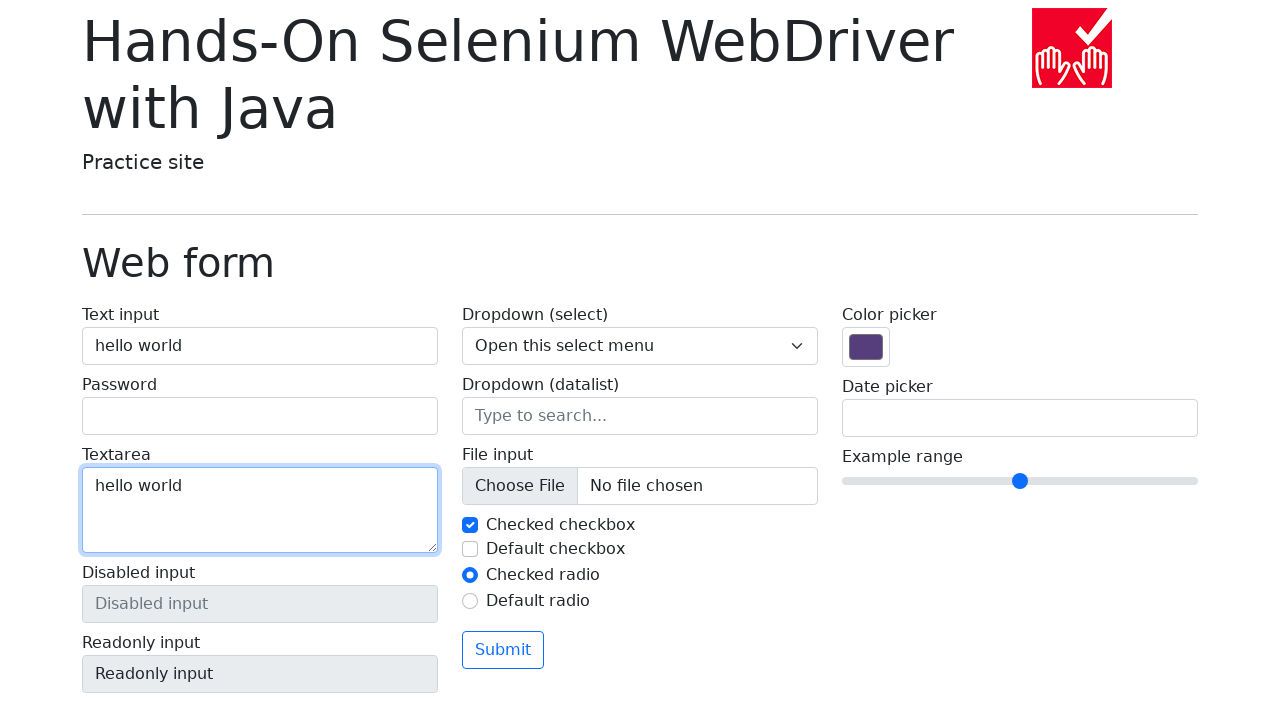

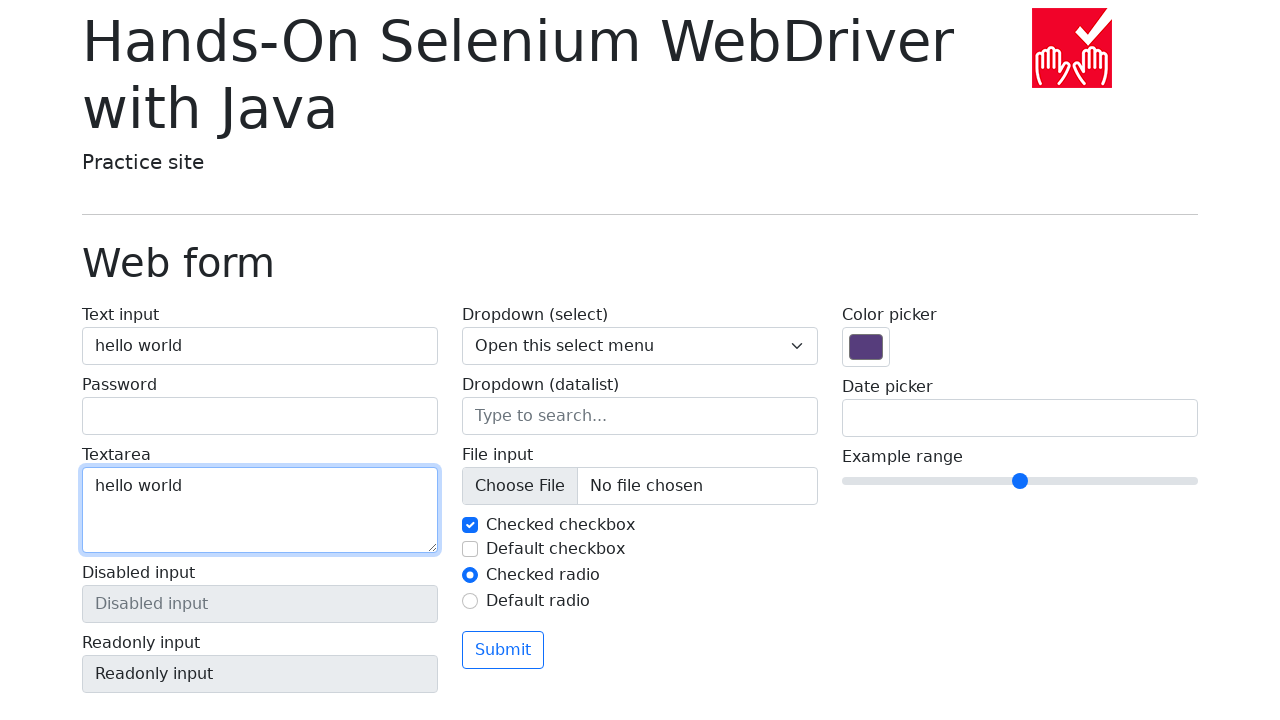